Tests a Russian synonymizer tool by entering text into the input field, clicking the run button, and waiting for the processed result to appear

Starting URL: https://raskruty.ru/tools/synonymizer/

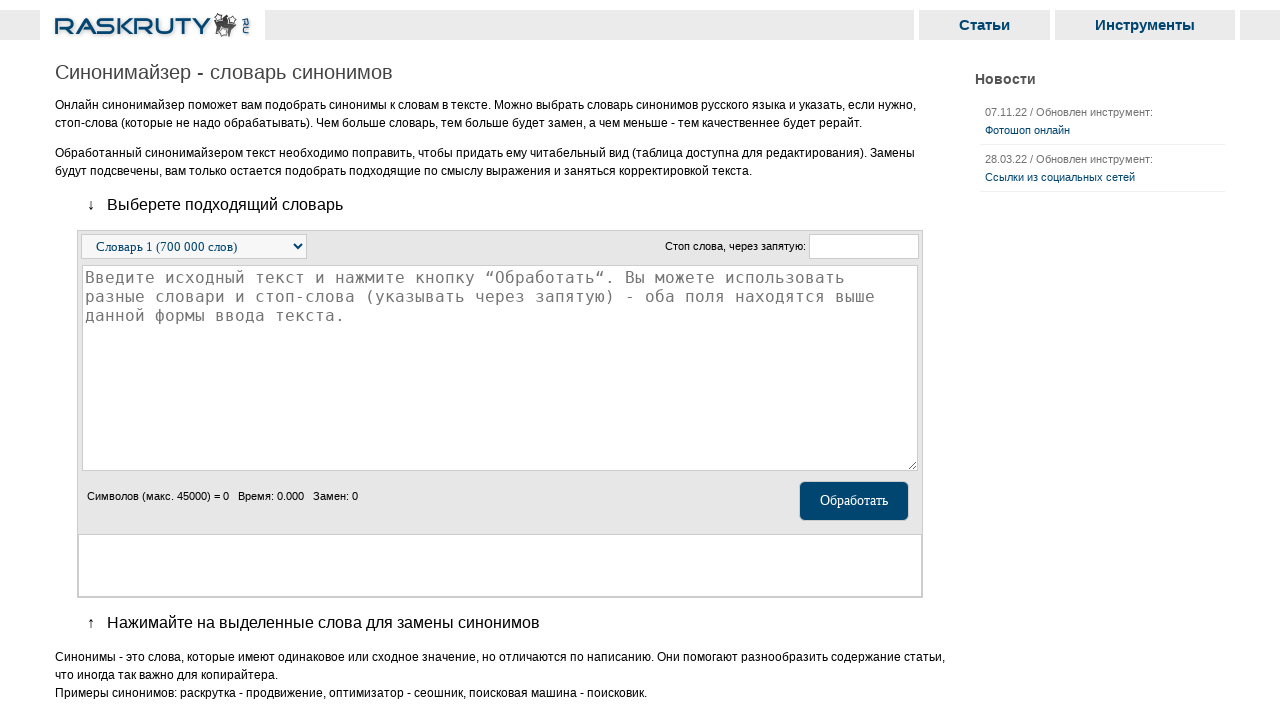

Filled input field with Russian text 'Привет мир это тестовый текст' on #textarea_i
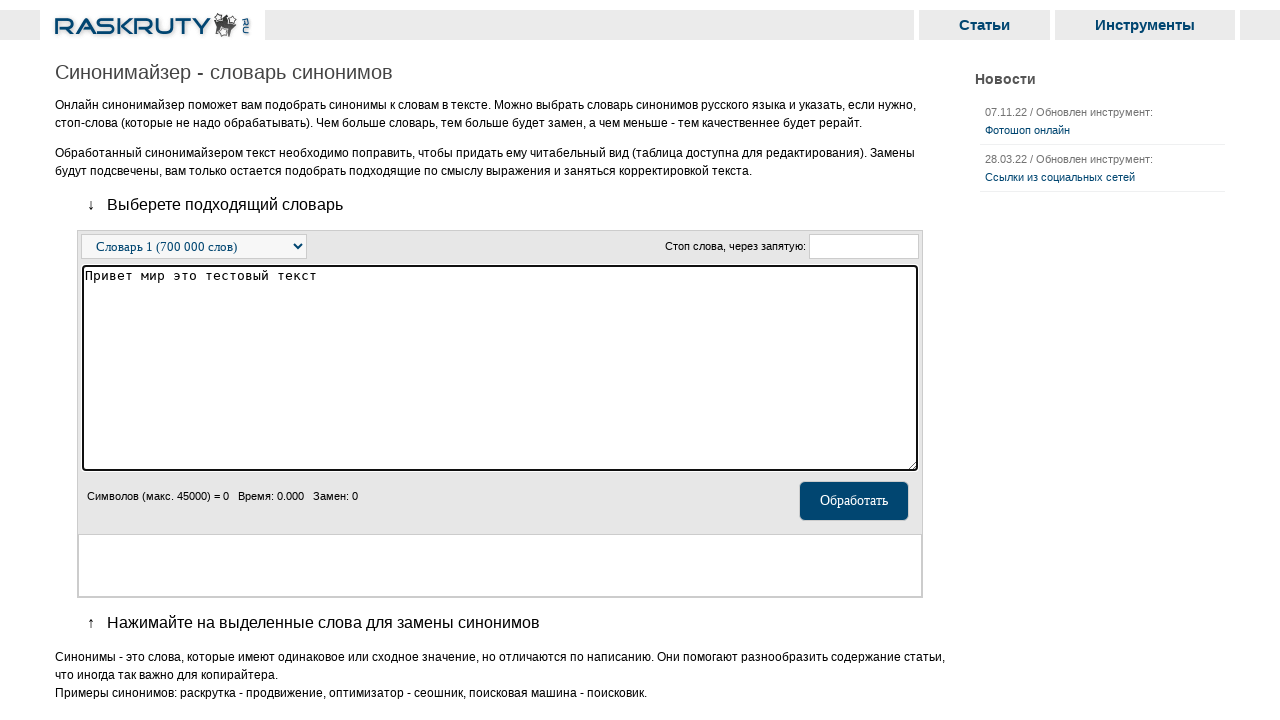

Clicked the run button to process the text at (854, 501) on #run
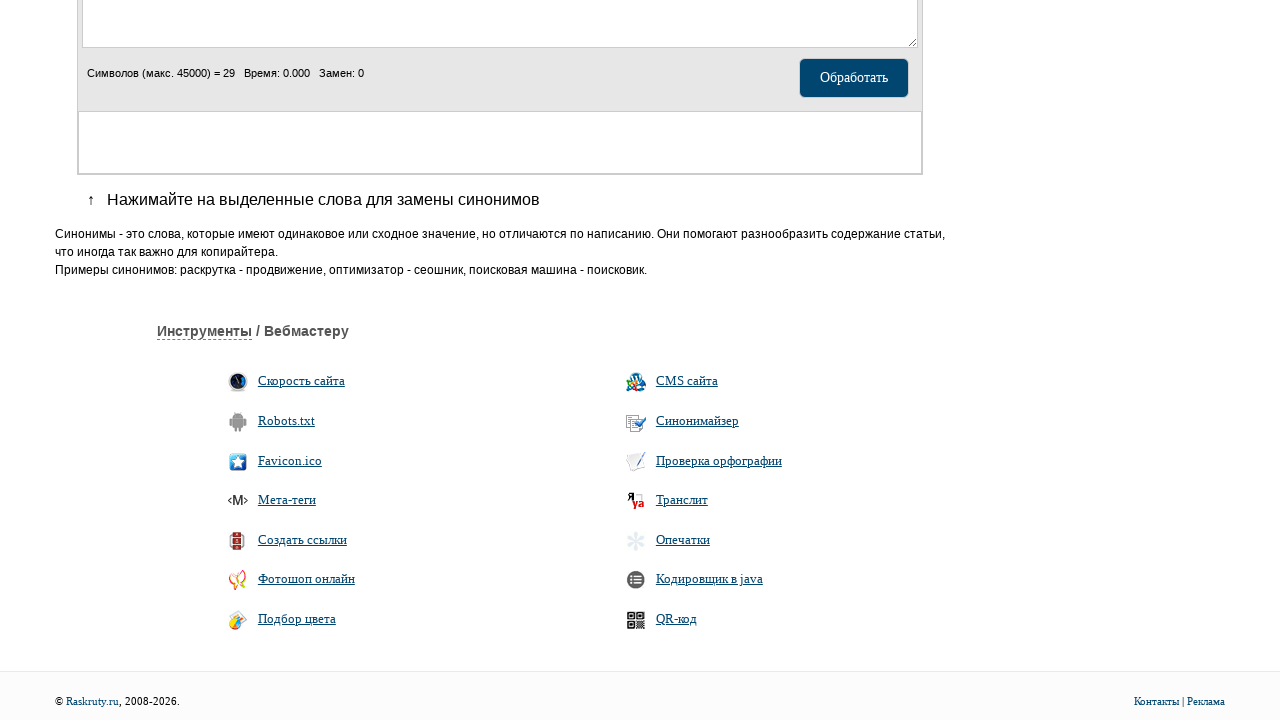

Waited for output result to appear
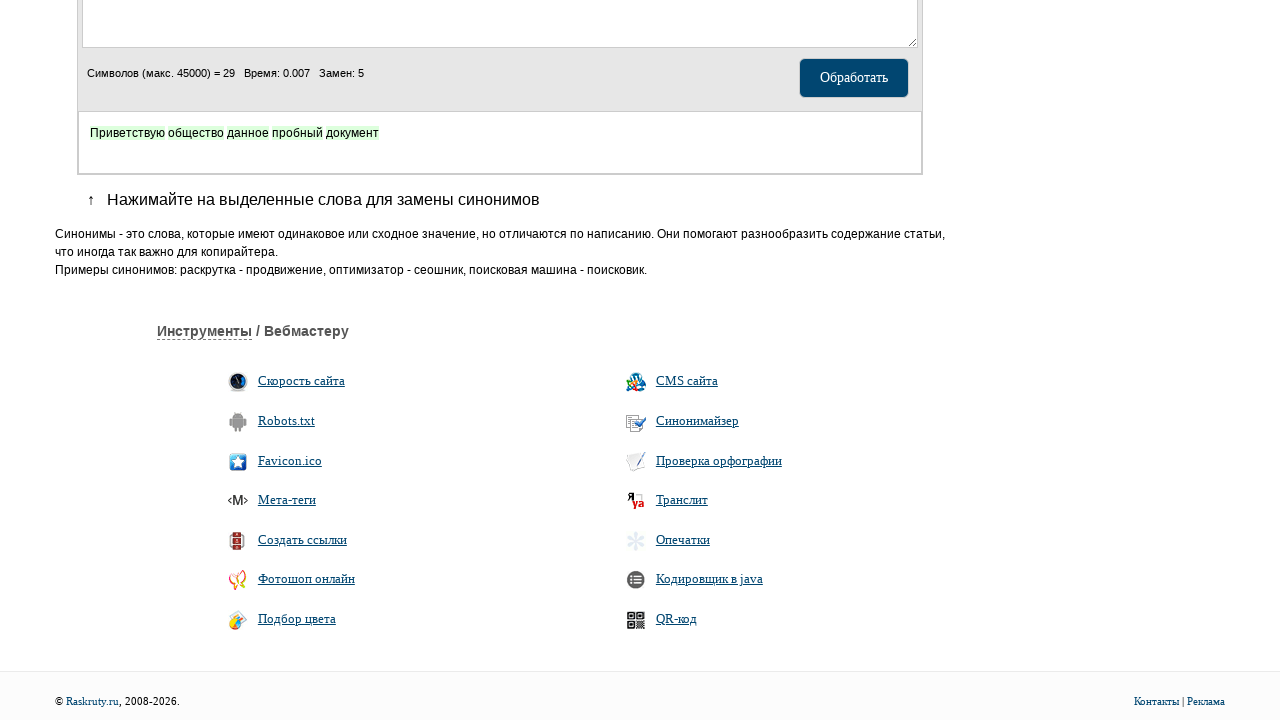

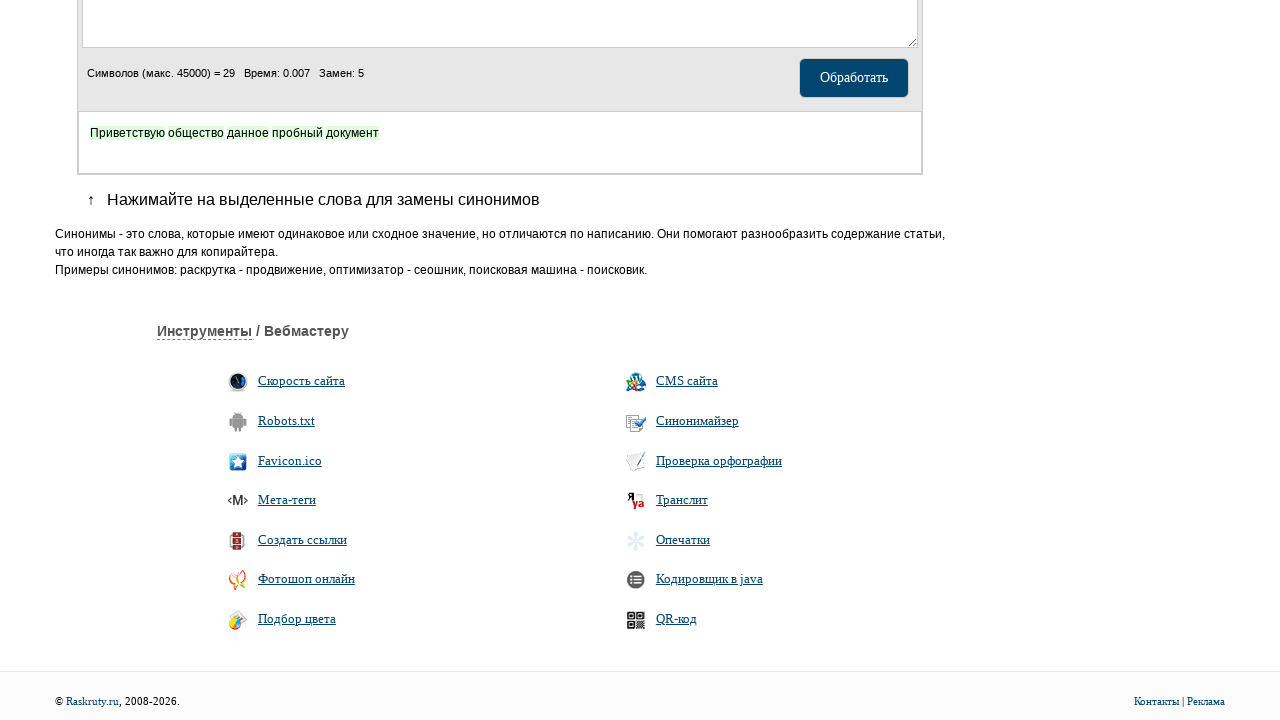